Navigates to a dropdown menu demo page and verifies that the dropdown element is present and accessible

Starting URL: https://www.globalsqa.com/demo-site/select-dropdown-menu/

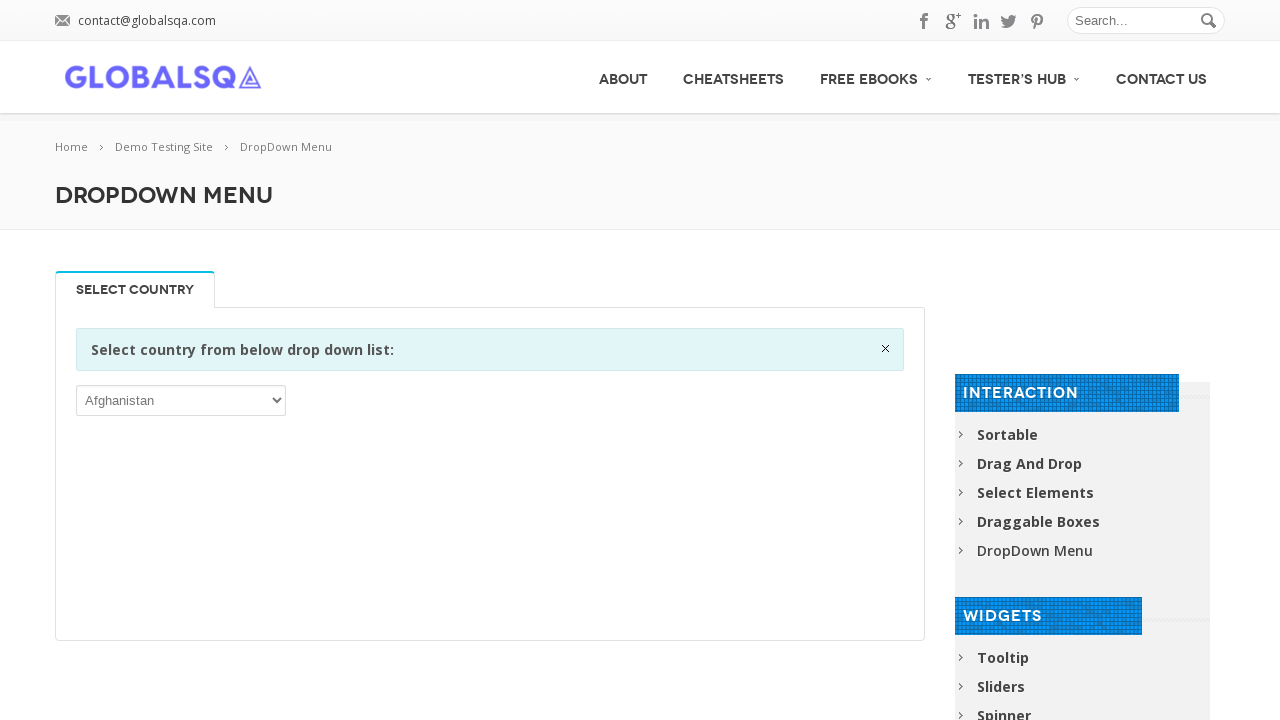

Navigated to dropdown menu demo page
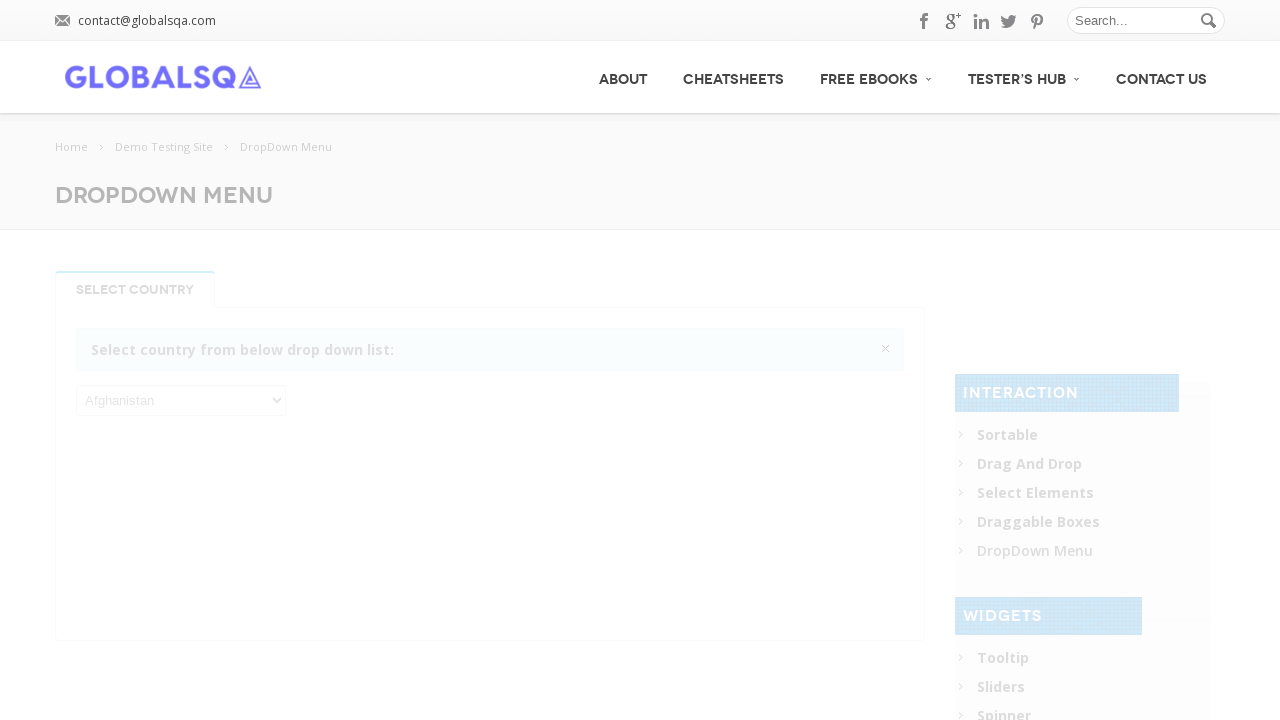

Dropdown select element became visible
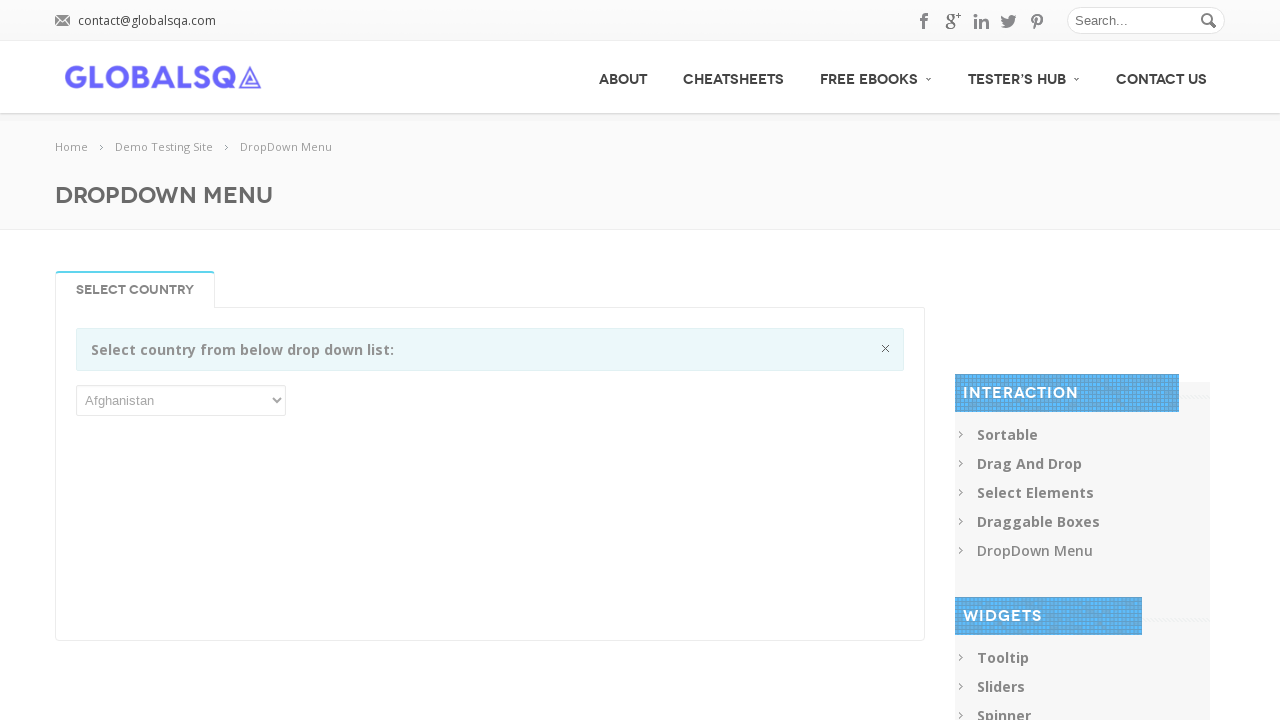

Located dropdown element on page
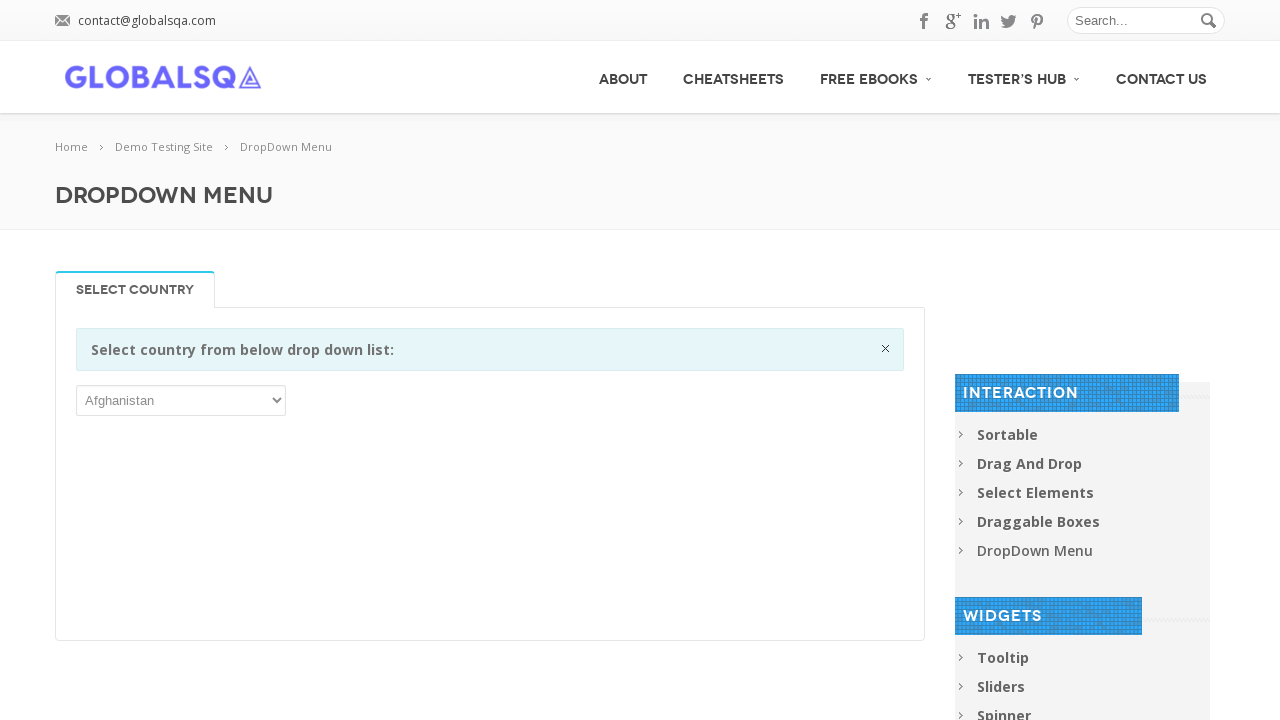

Dropdown element is accessible and visible
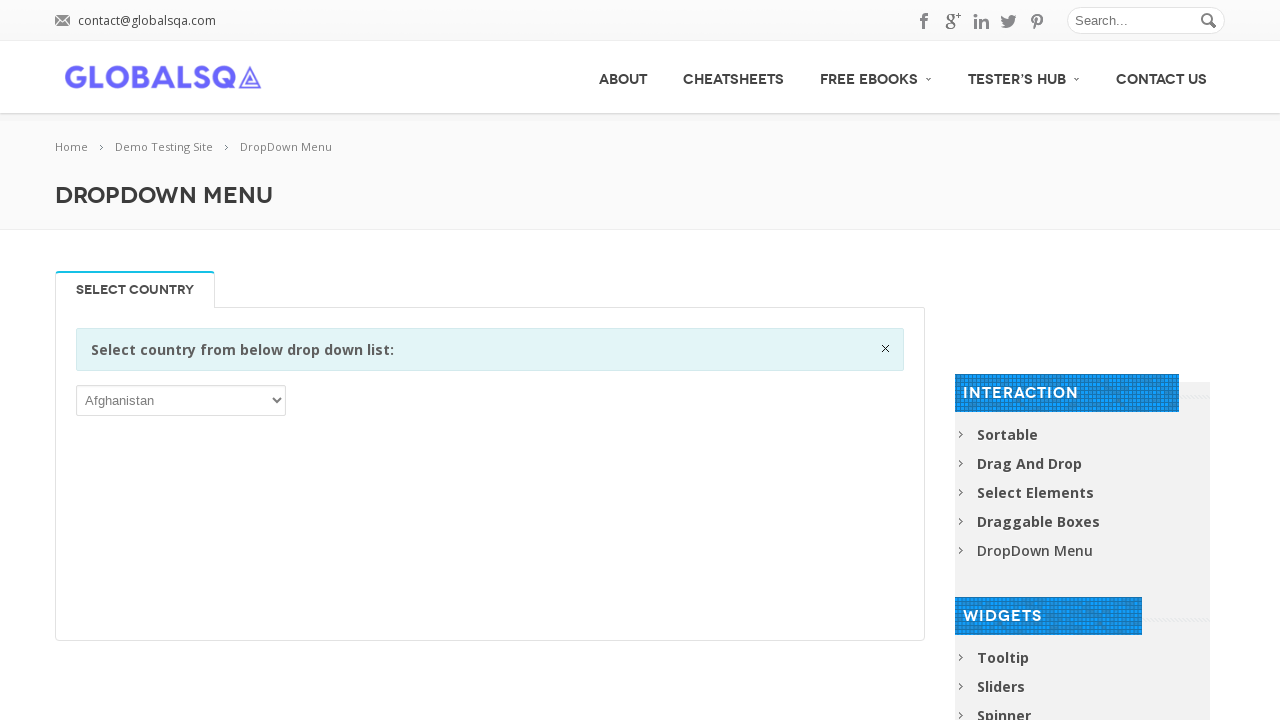

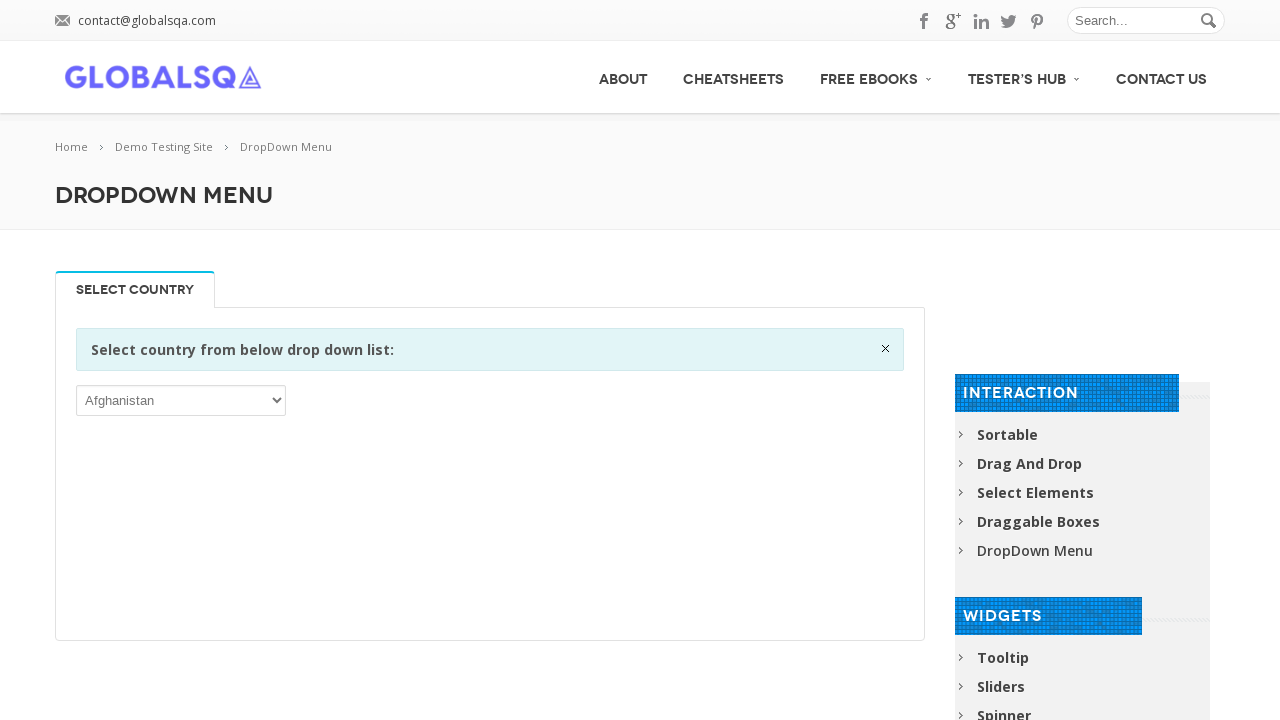